Tests the mobile section button by clicking it and verifying it becomes active

Starting URL: https://www.telerik.com/support/demos

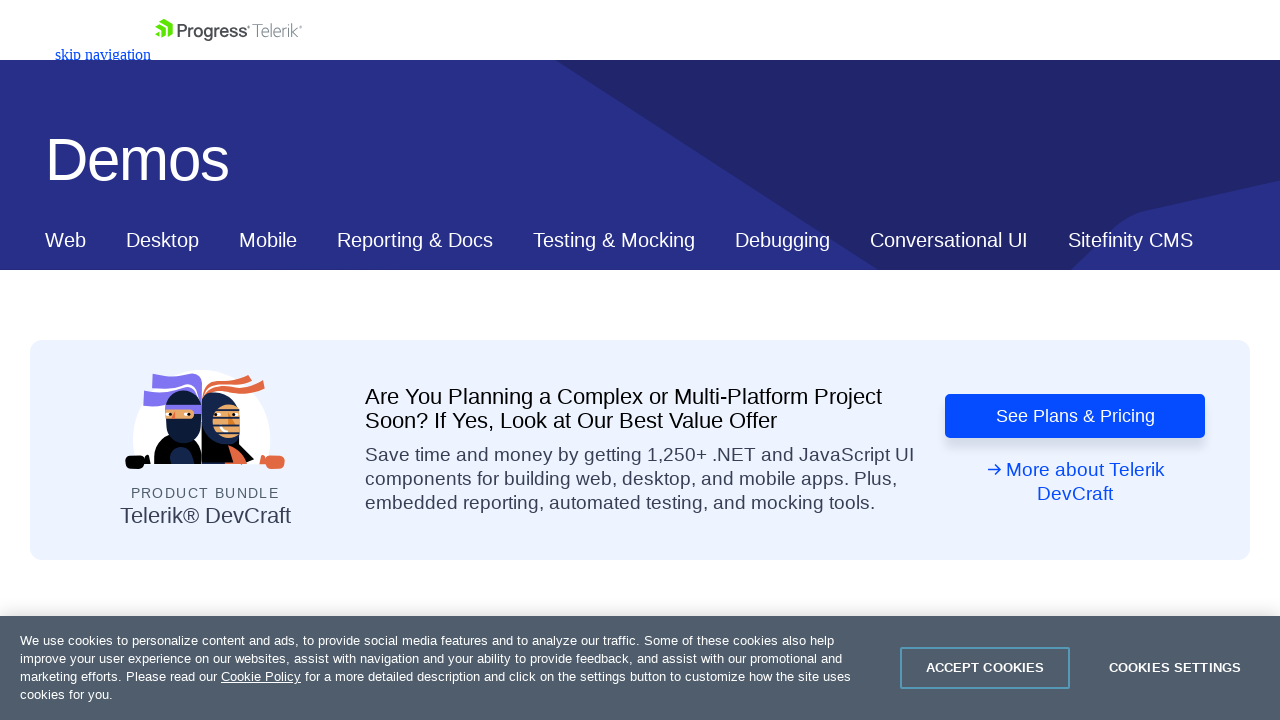

Clicked the mobile section button at (268, 240) on xpath=//*[@id='ContentPlaceholder1_T53129E6C012_Col00']/nav/div/div[2]/a[3]
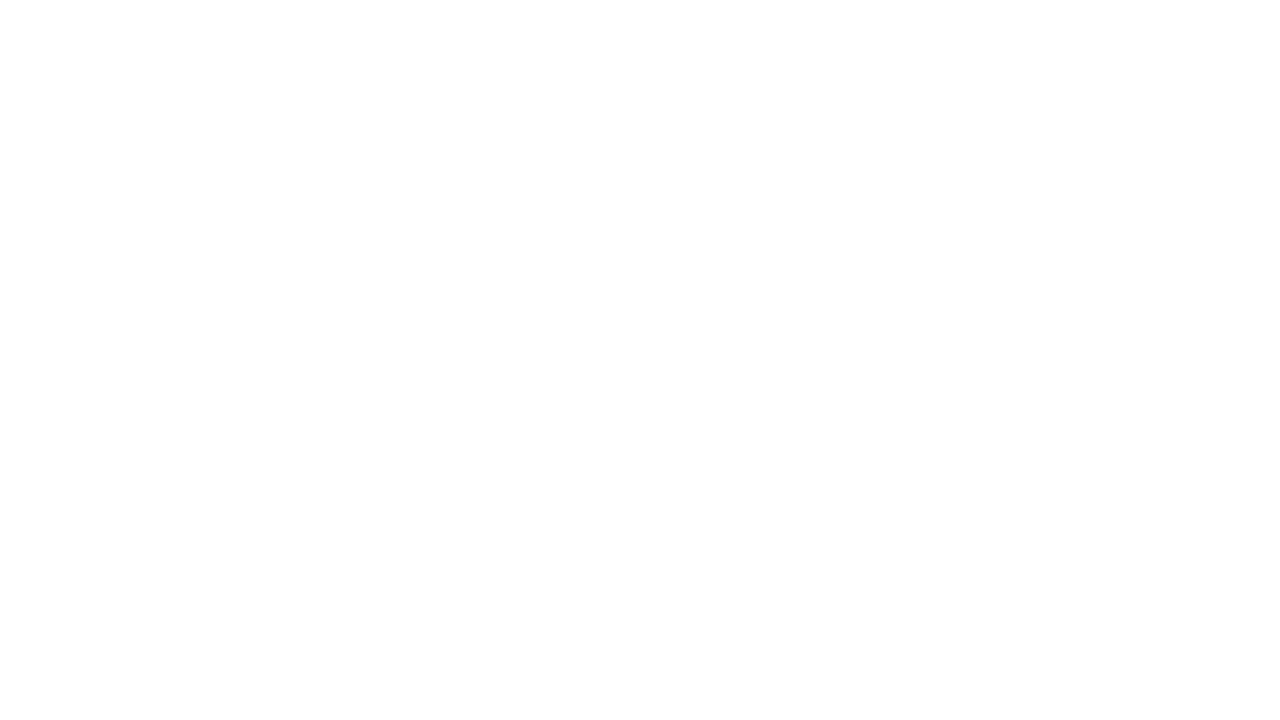

Mobile section button became active
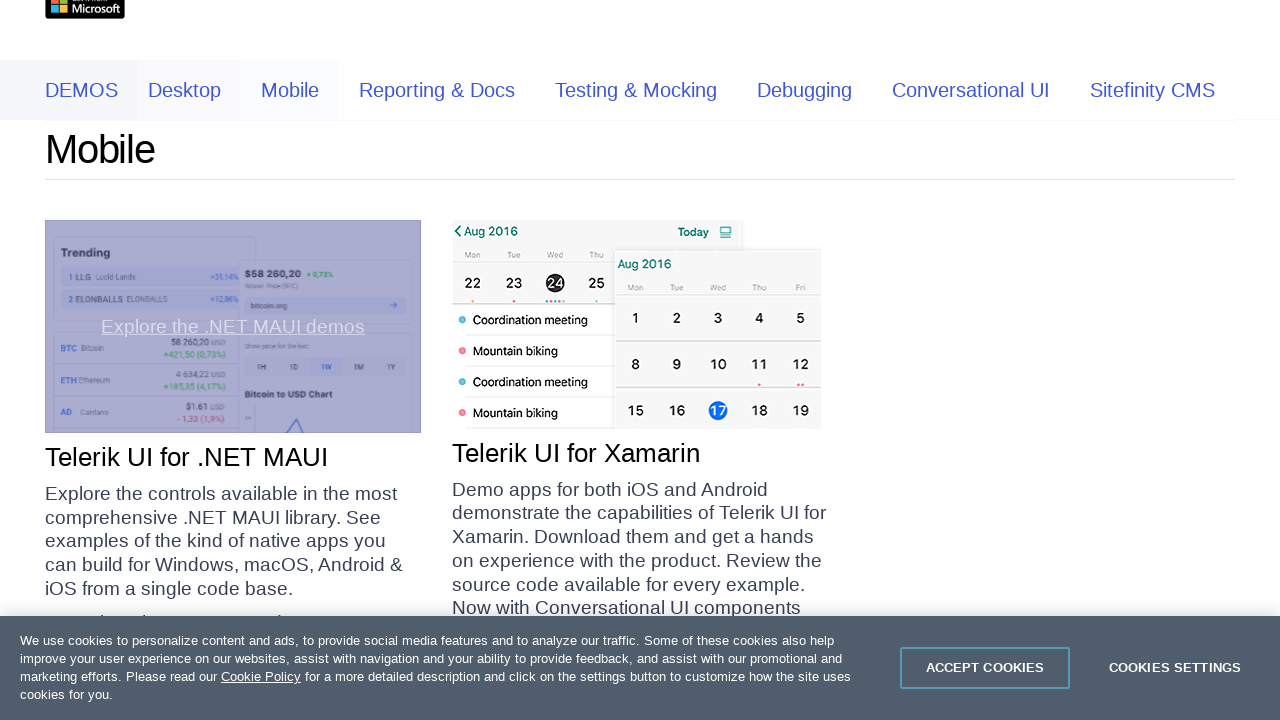

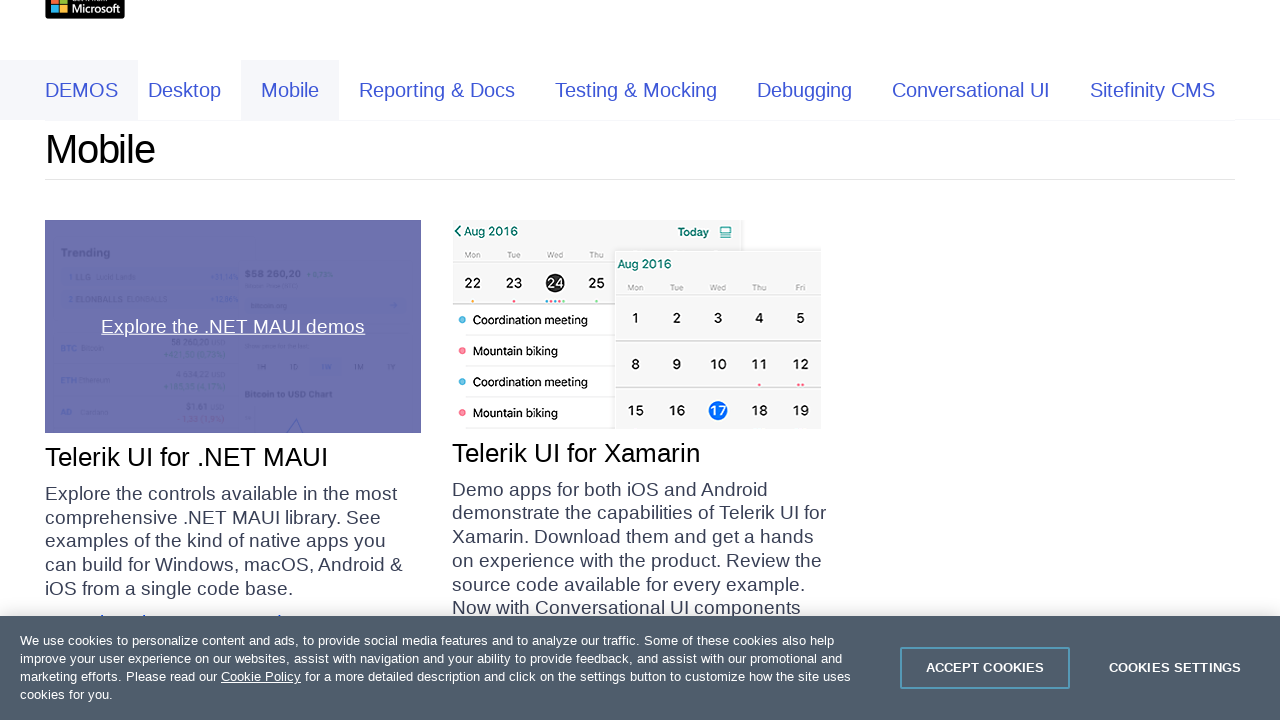